Tests clicking on the "SPECIAL OFFER" link and verifies the special offer page loads with the correct heading

Starting URL: https://advantageonlineshopping.com

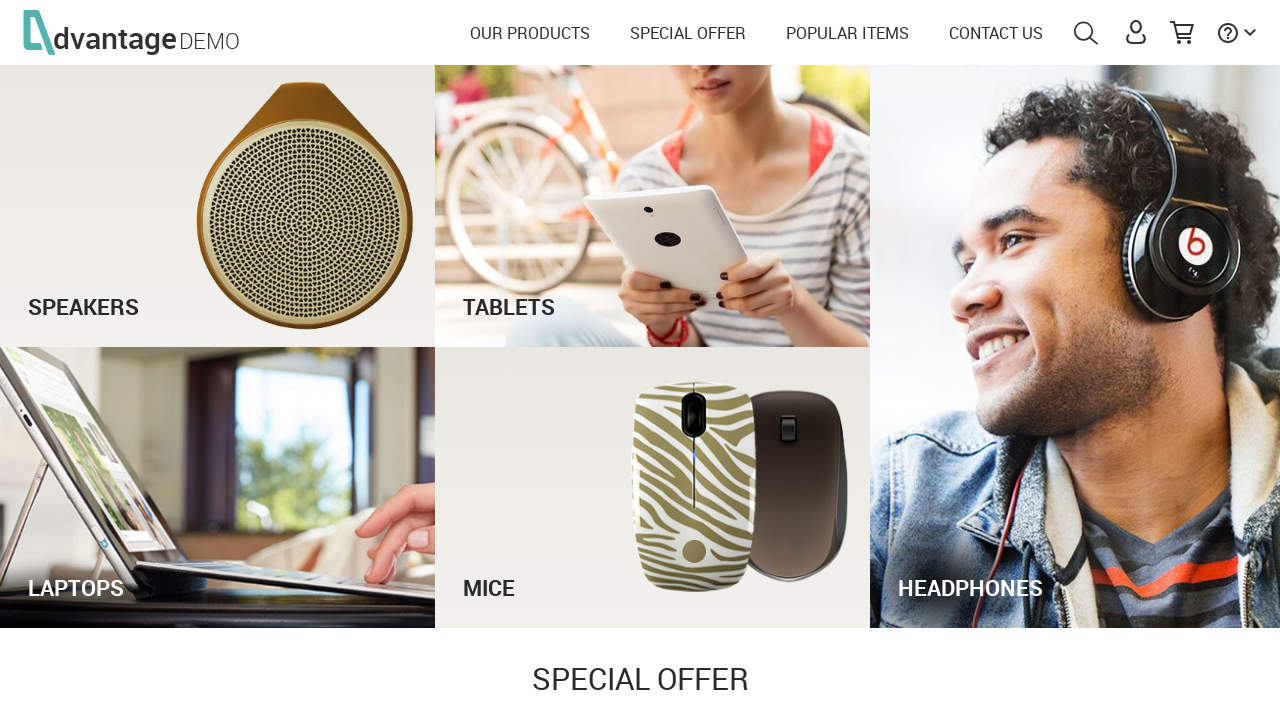

Clicked on the SPECIAL OFFER link at (688, 33) on xpath=//a[text()='SPECIAL OFFER']
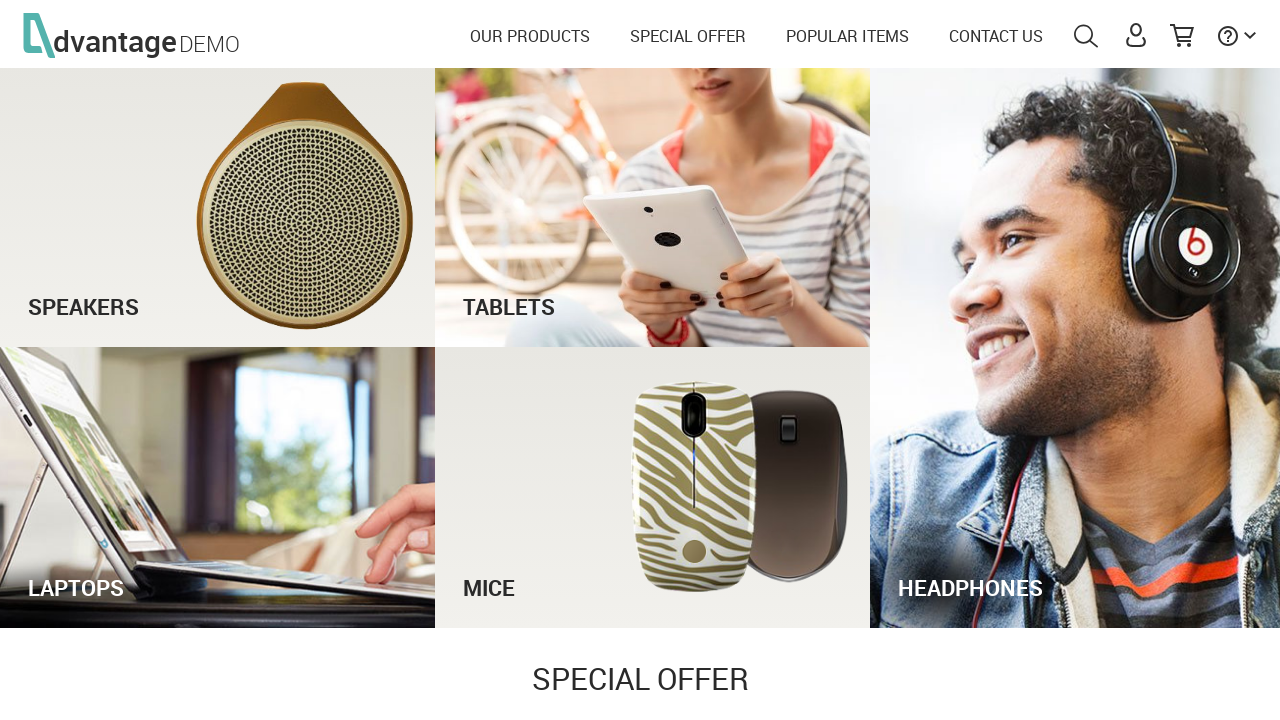

Special offer page loaded with correct heading
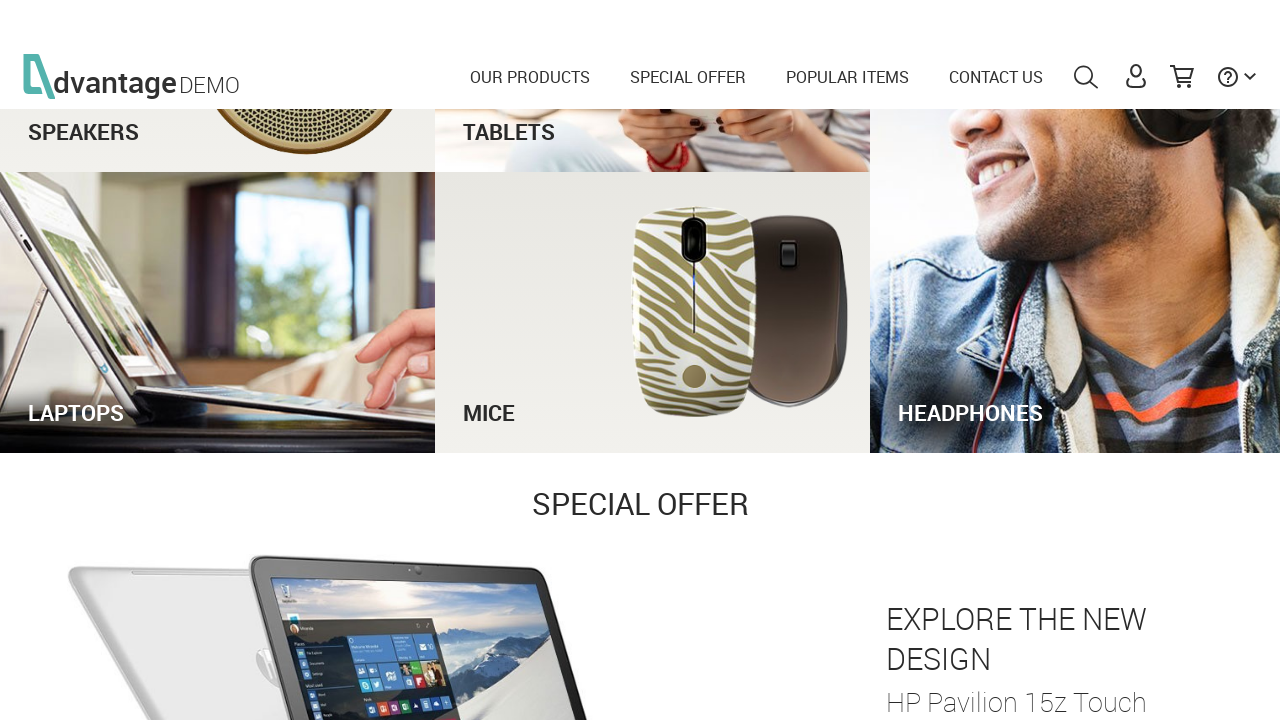

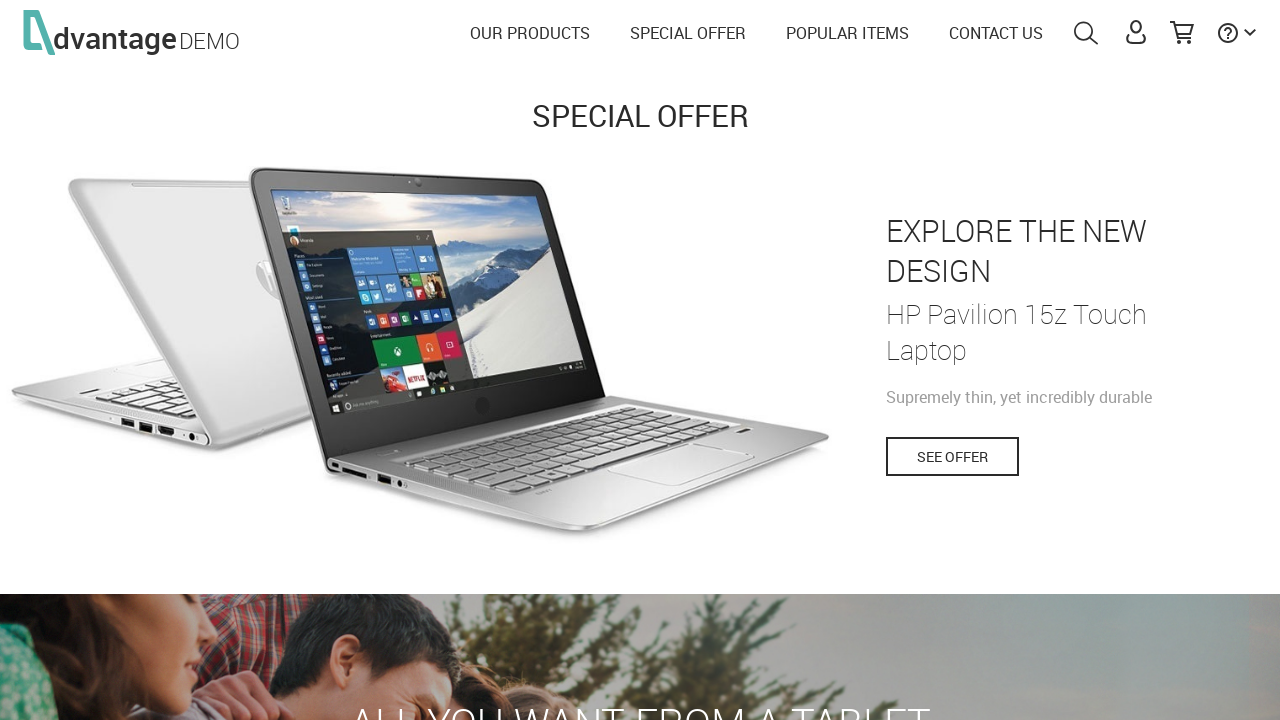